Tests iframe handling by counting frames, switching between different iframes based on their height attribute, clicking links within frames, and switching back to default content

Starting URL: https://www.tutorialspoint.com/selenium/practice/frames.php

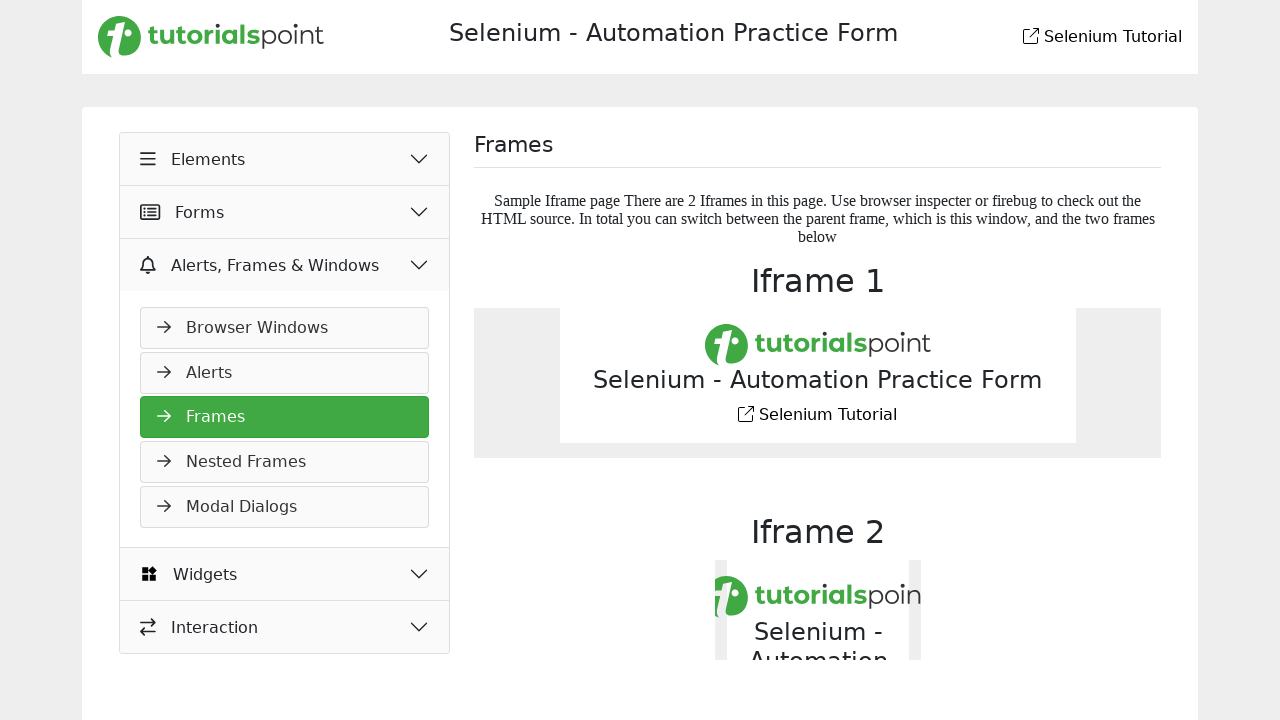

Retrieved all iframes on the page
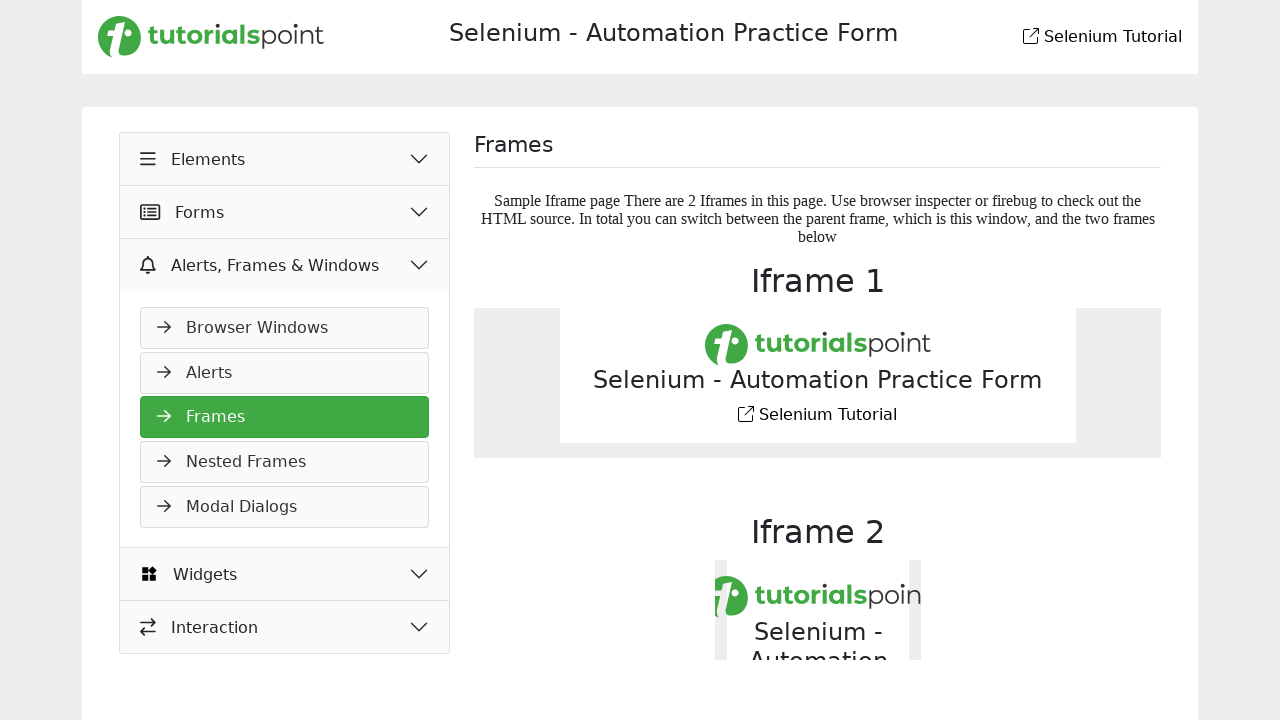

Retrieved height attribute from iframe: 150px
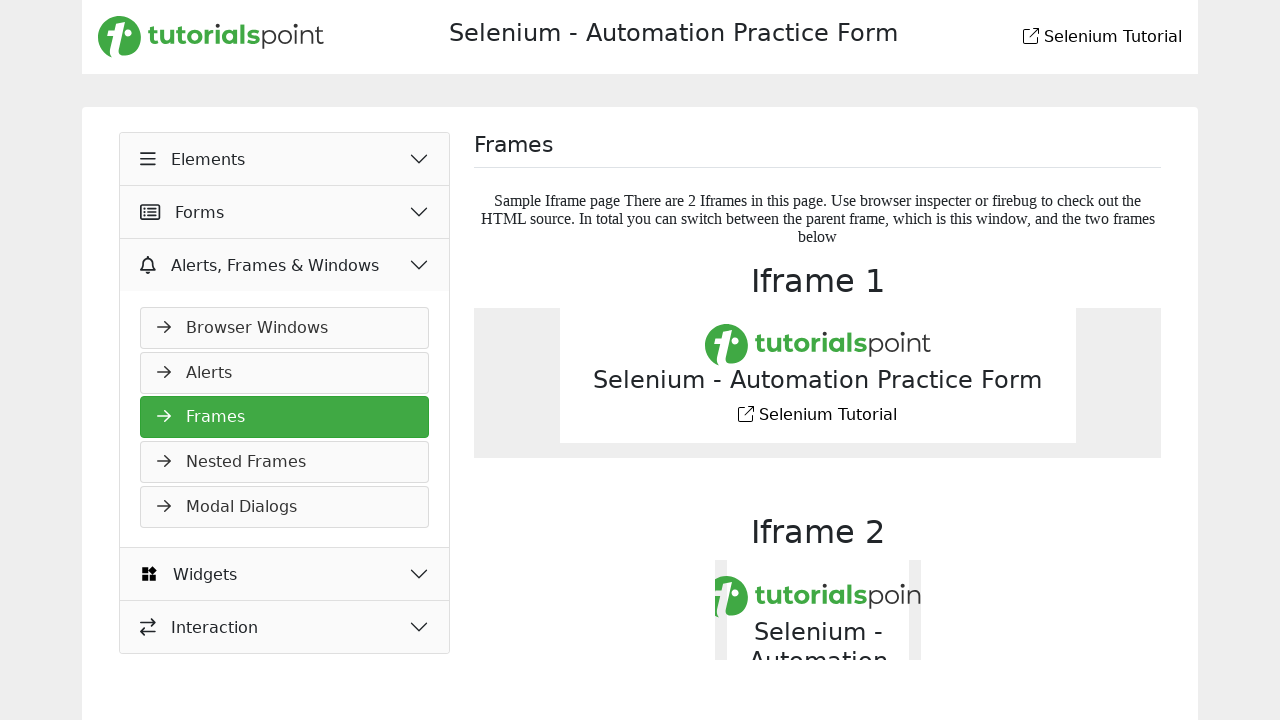

Located Frame 2 using xpath selector
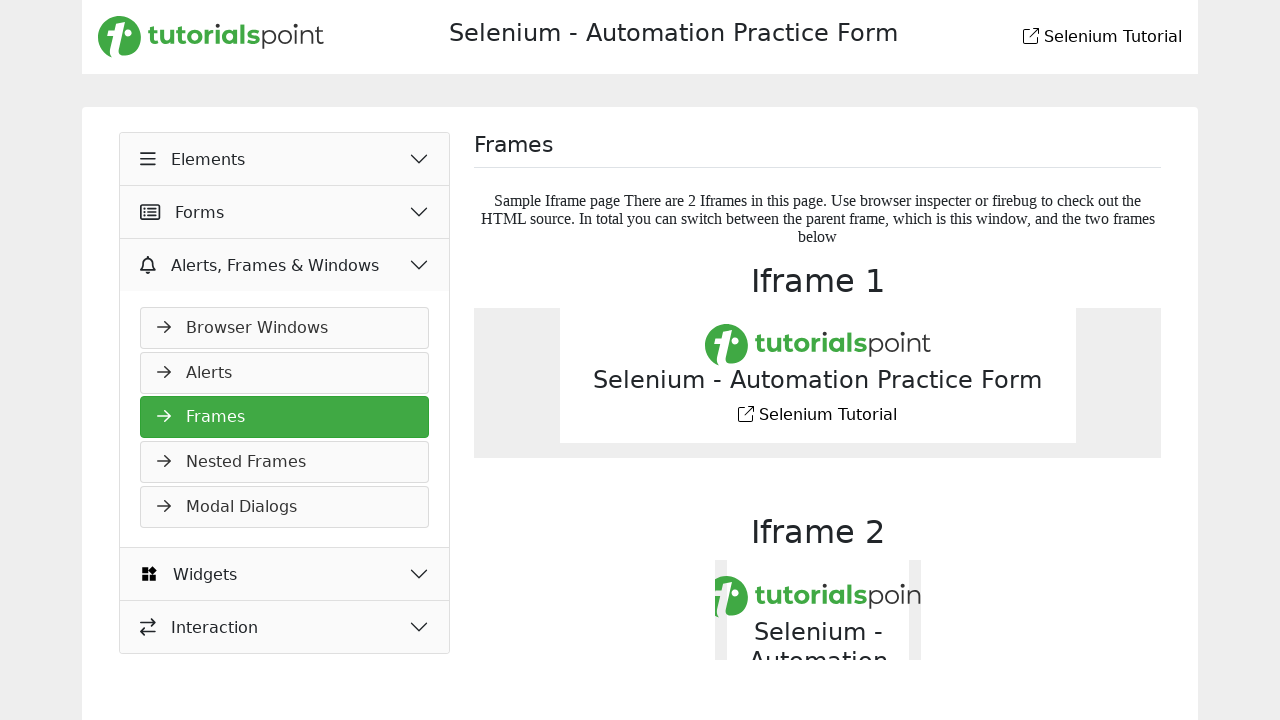

Scrolled Frame 2 into view
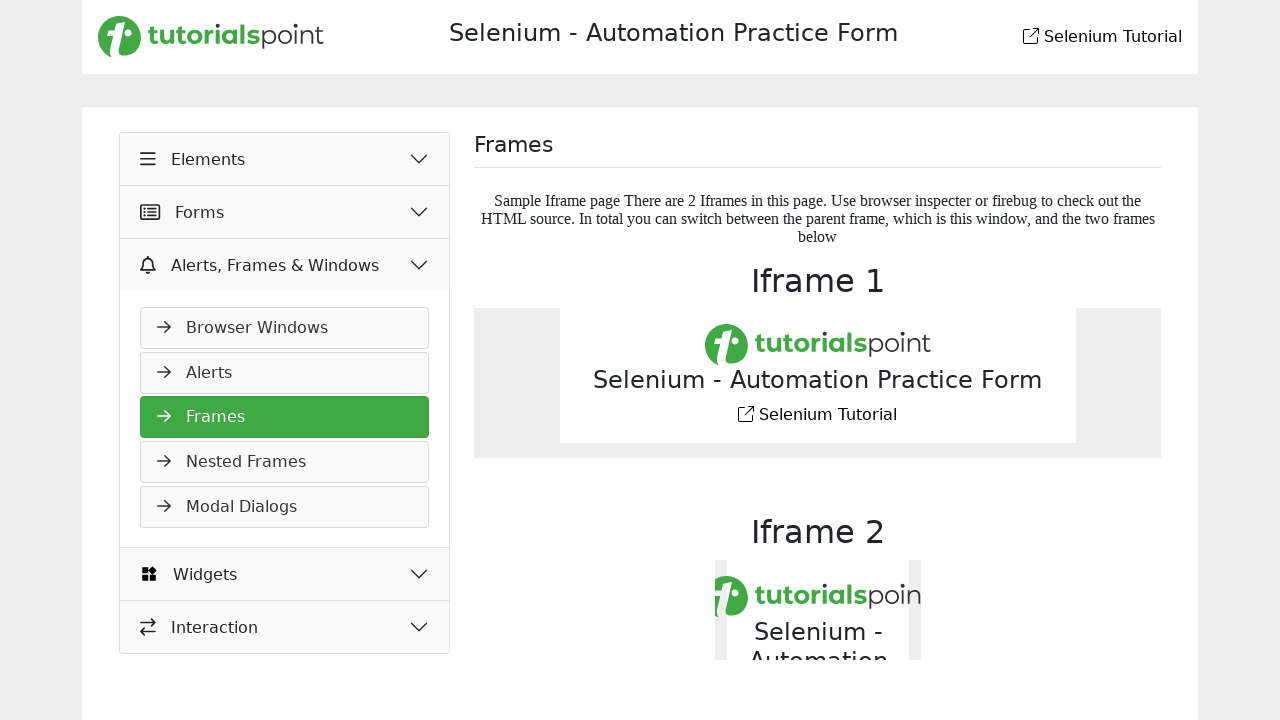

Obtained frame locator for Frame 2
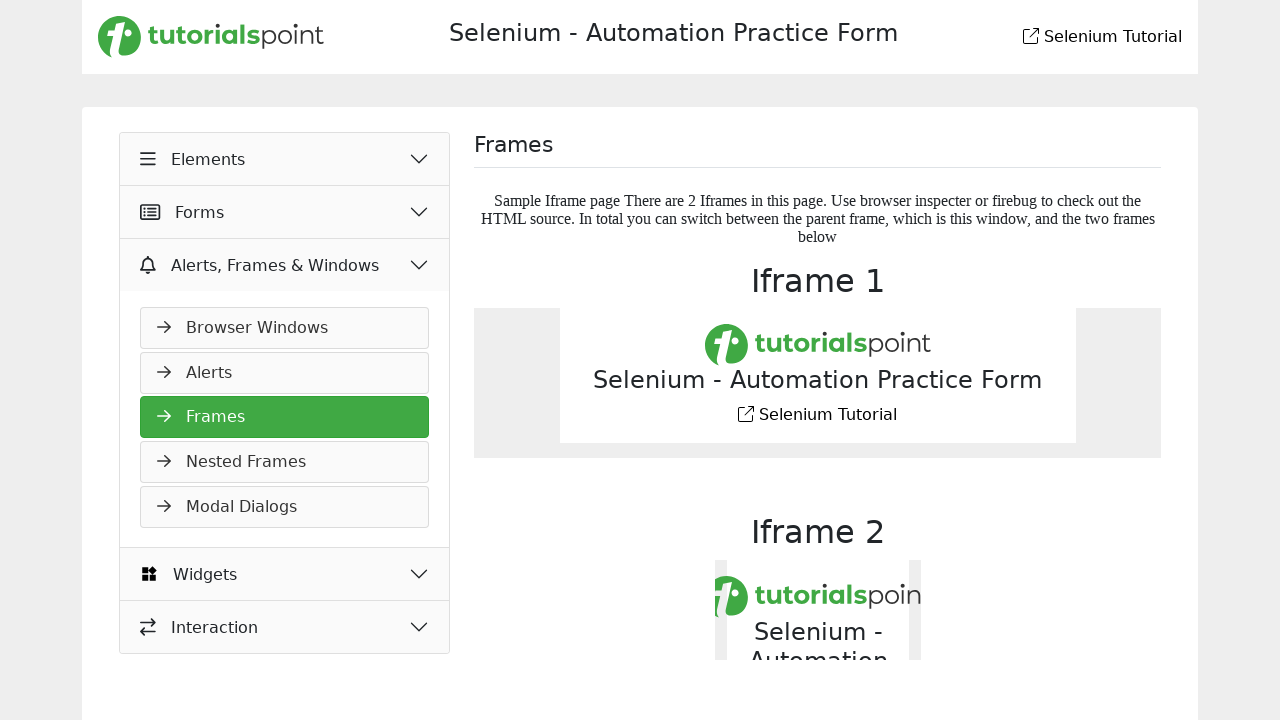

Located external link in Frame 2
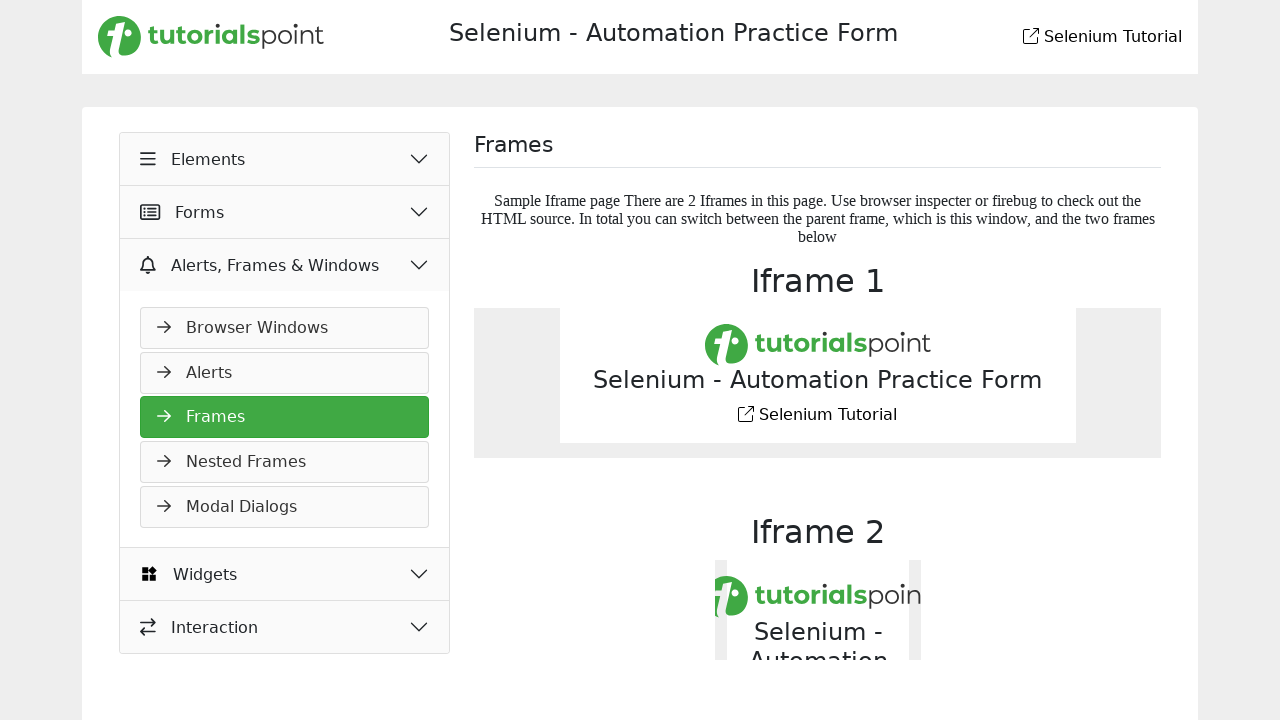

Scrolled external link in Frame 2 into view
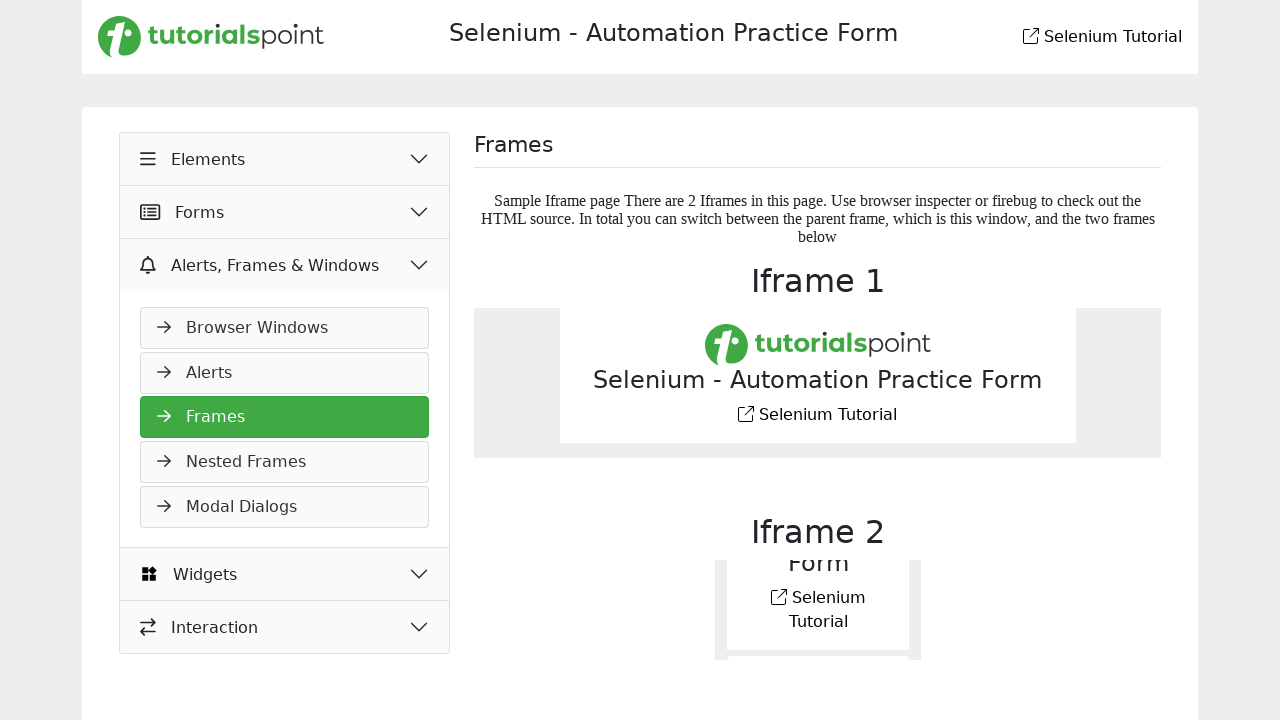

Clicked external link in Frame 2 at (778, 597) on xpath=//h2[text()='Iframe 2']/following-sibling::iframe >> internal:control=ente
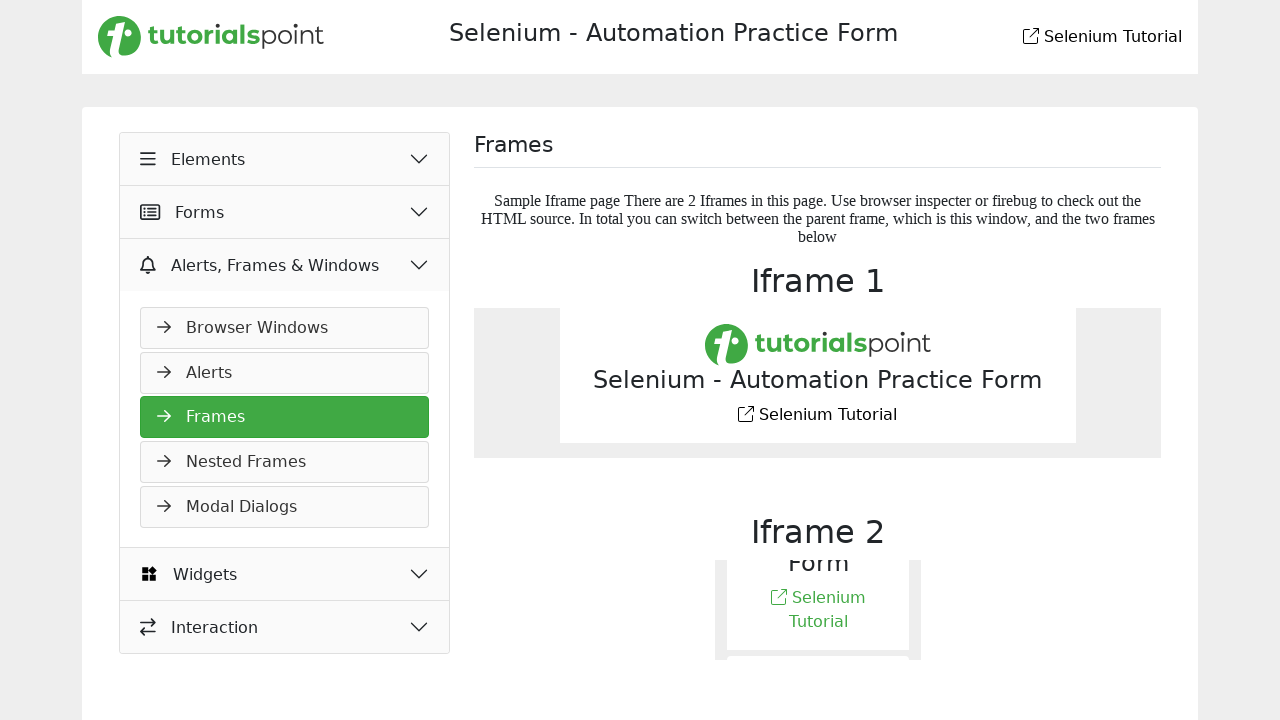

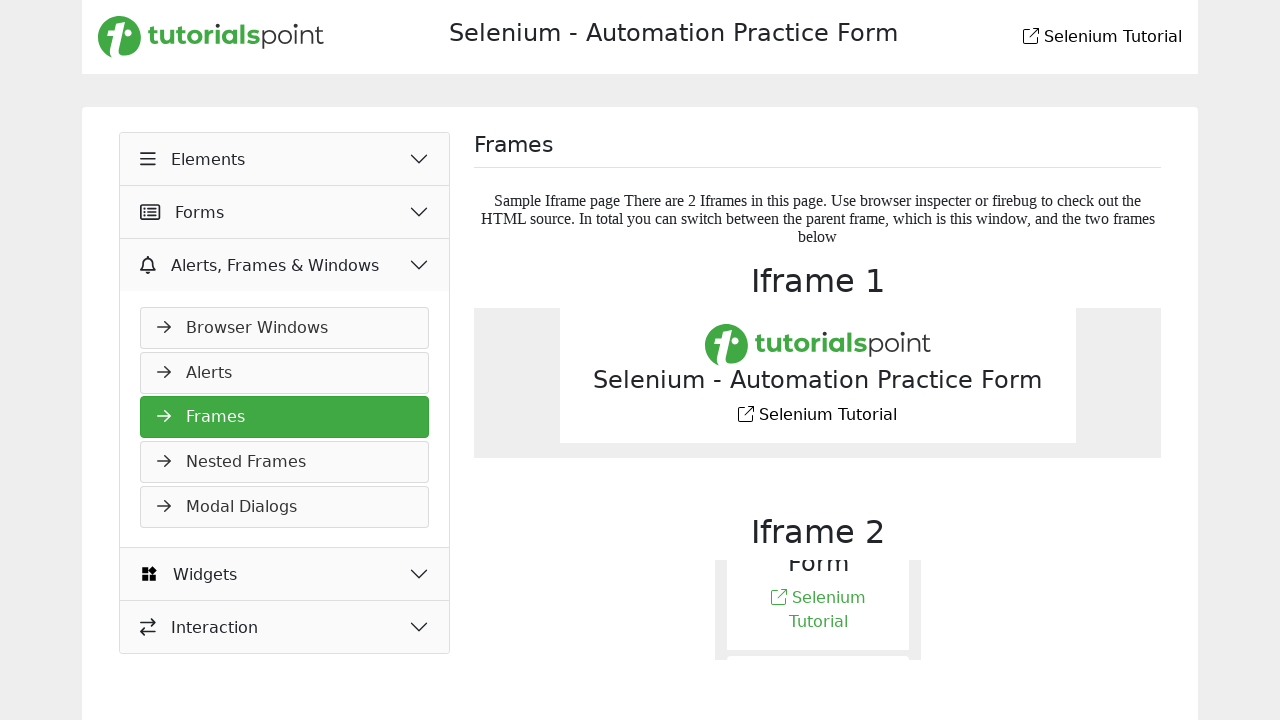